Tests alert handling by clicking a prompt button, entering text into the alert, and accepting it

Starting URL: https://demoqa.com/alerts

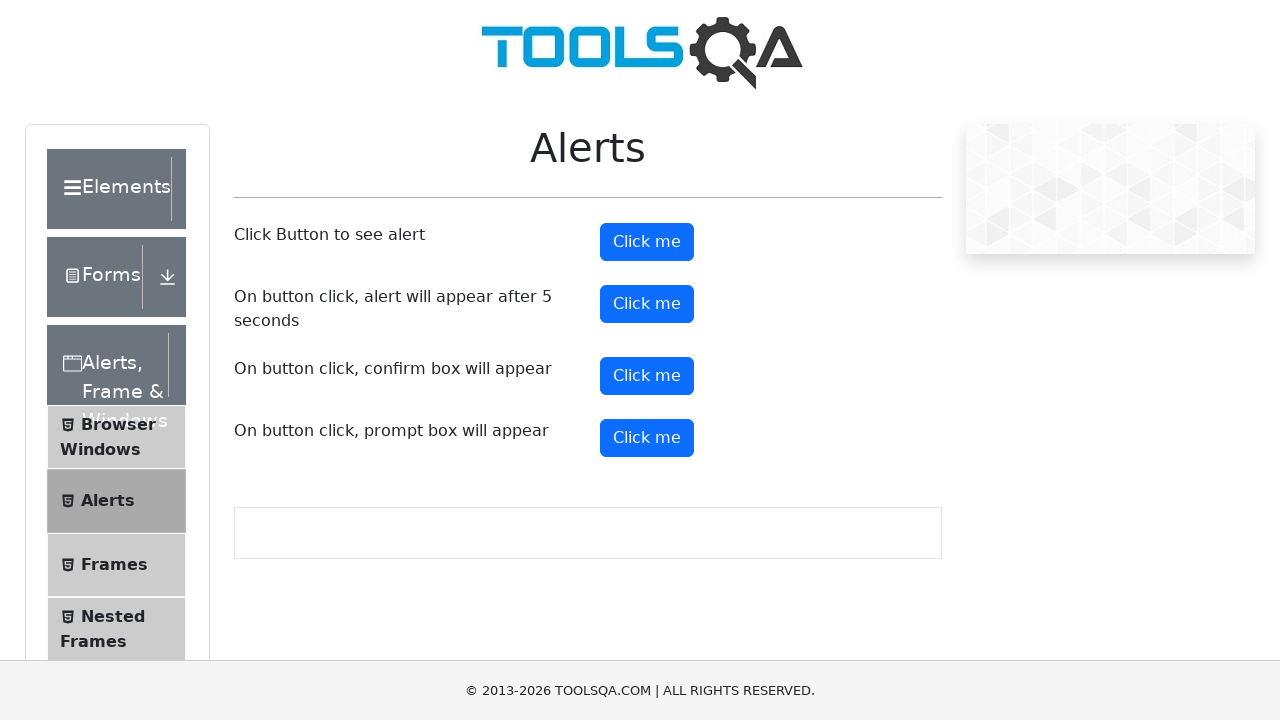

Clicked prompt button to trigger alert at (647, 438) on #promtButton
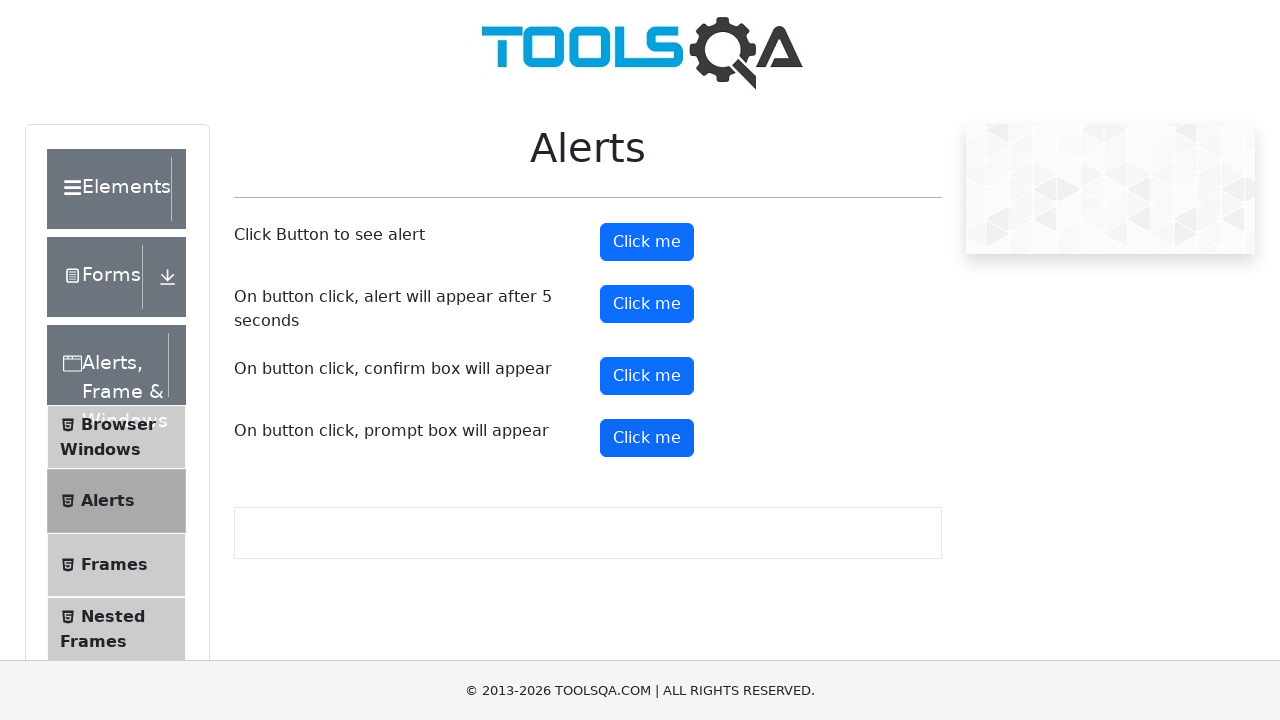

Set up dialog handler to accept prompt with text 'Tilek Ka'
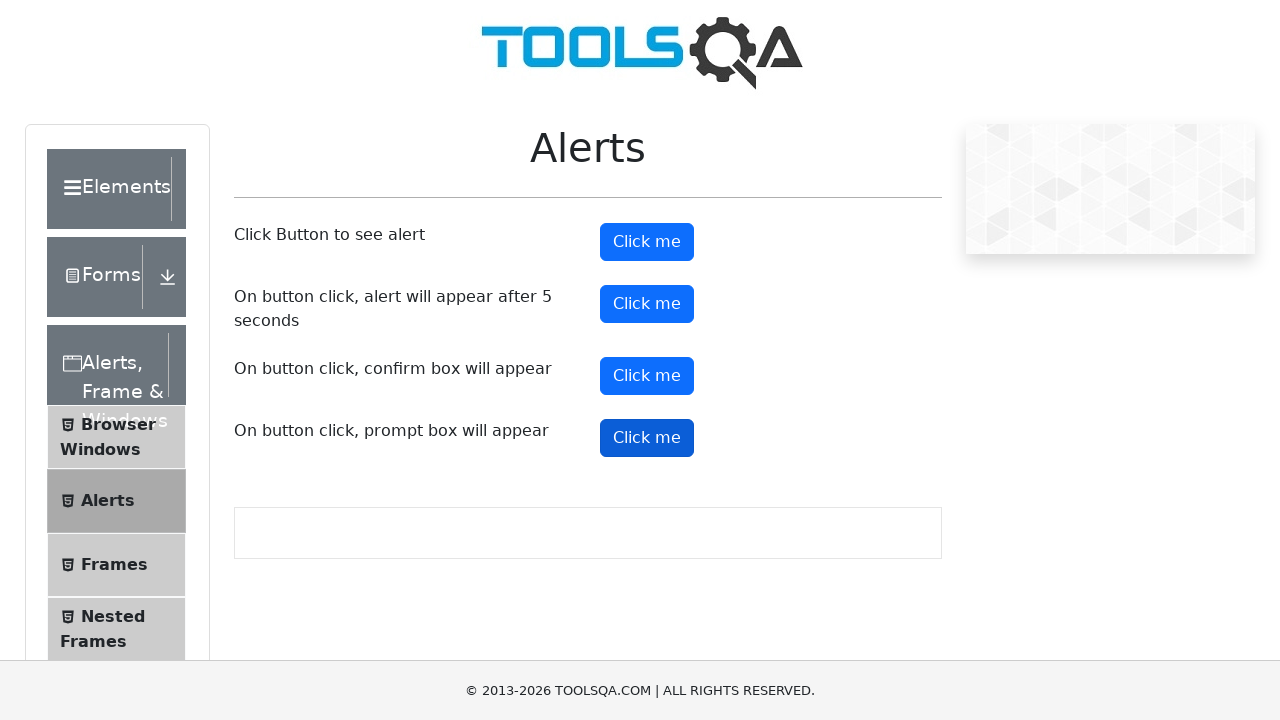

Clicked prompt button again to trigger dialog with handler active at (647, 438) on #promtButton
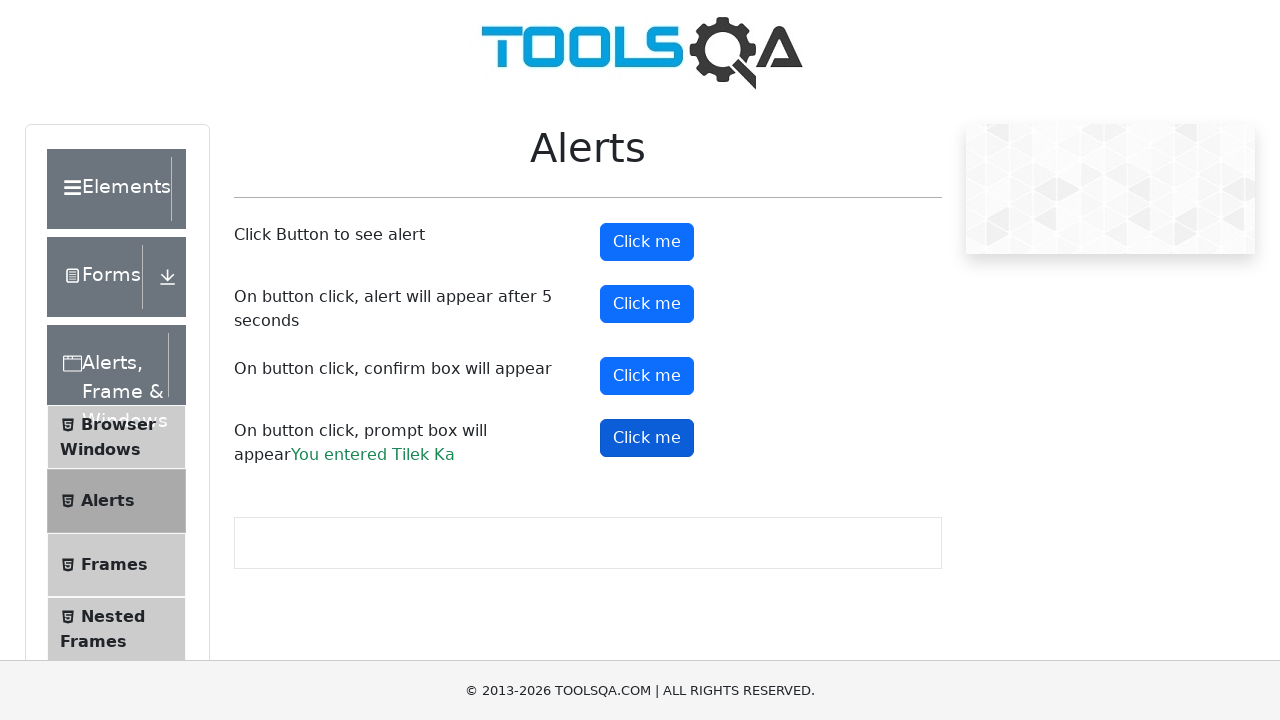

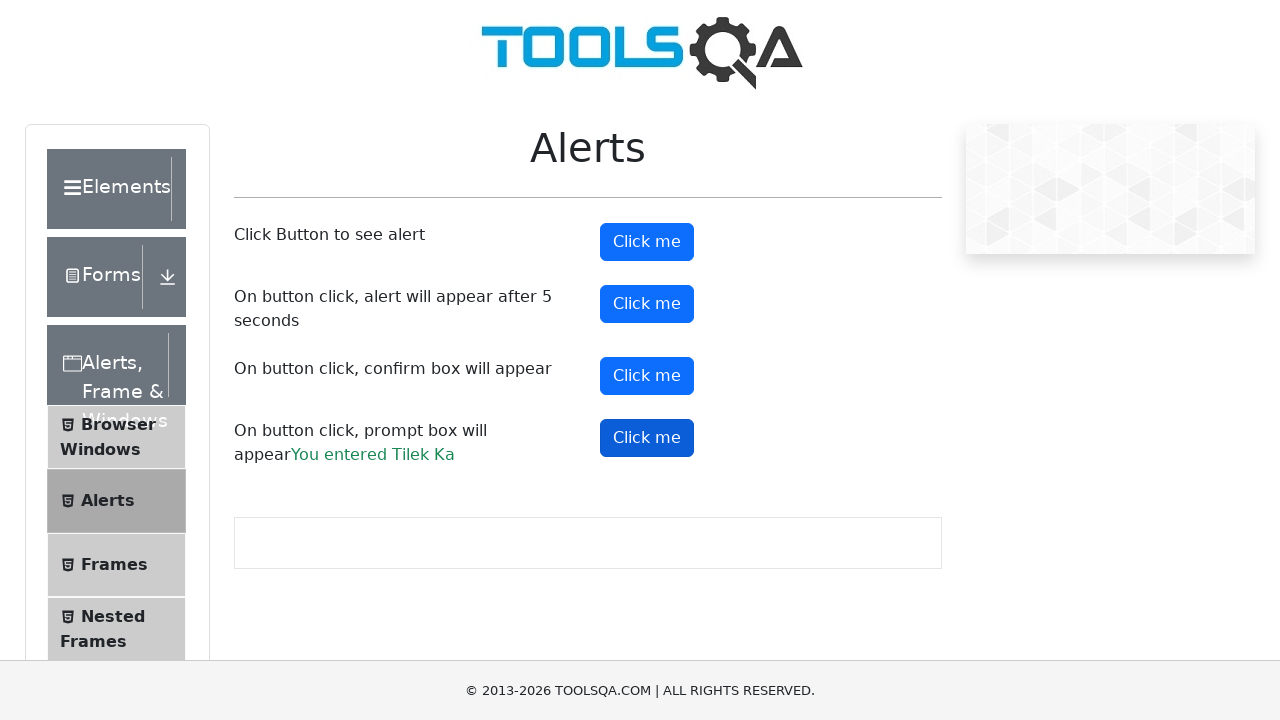